Tests clicking the Back button on the answers to question 3 to verify the question field is displayed

Starting URL: https://shemsvcollege.github.io/Trivia/

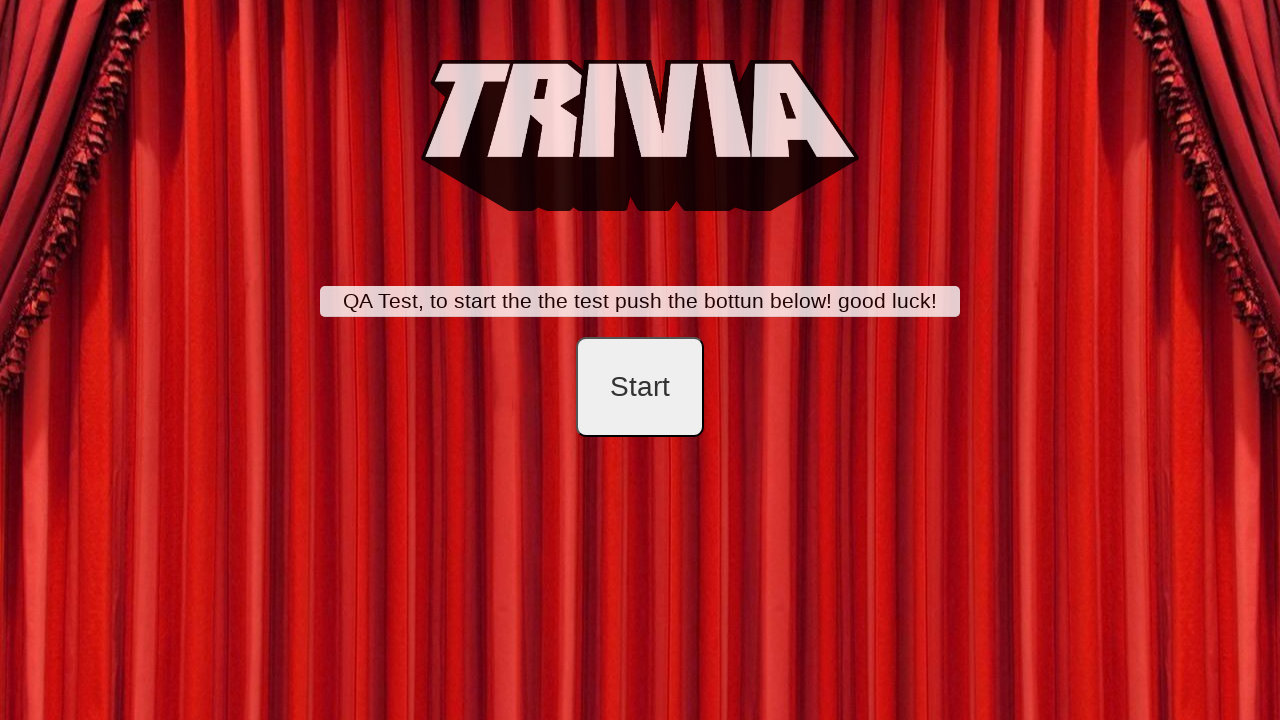

Clicked start button at (640, 387) on #startB
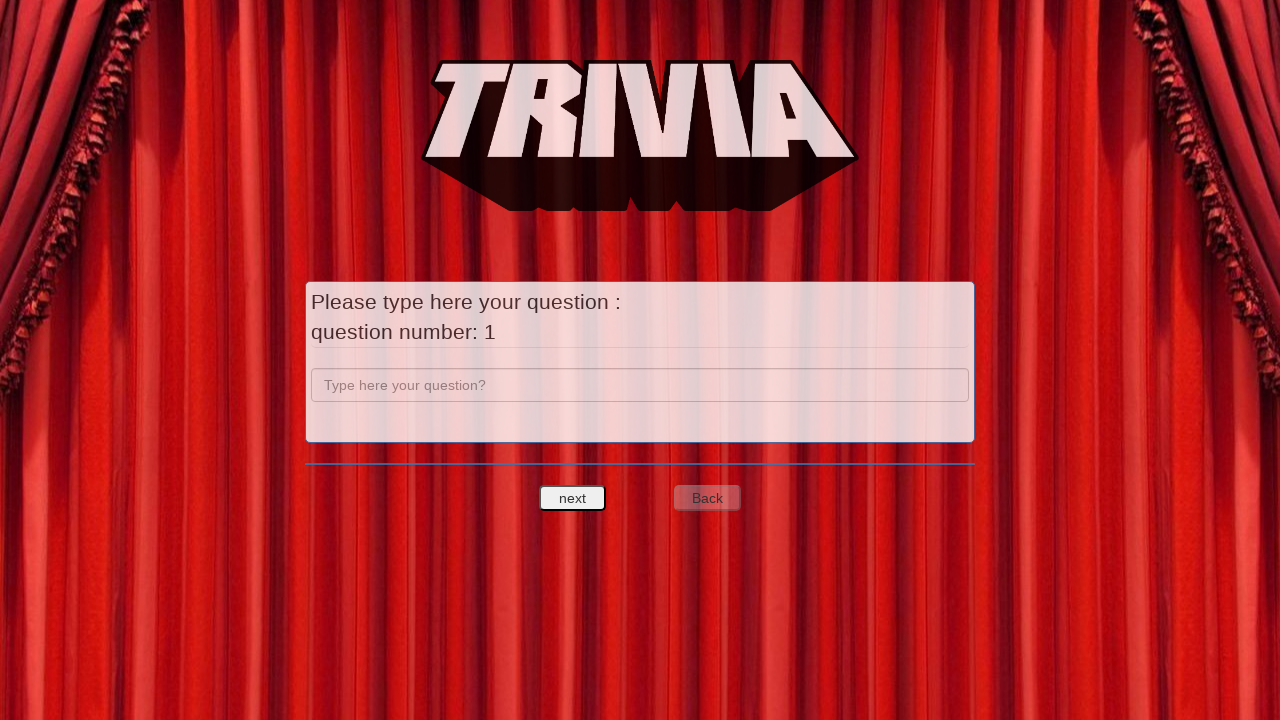

Filled question field with 'a' for Question 1 on input[name='question']
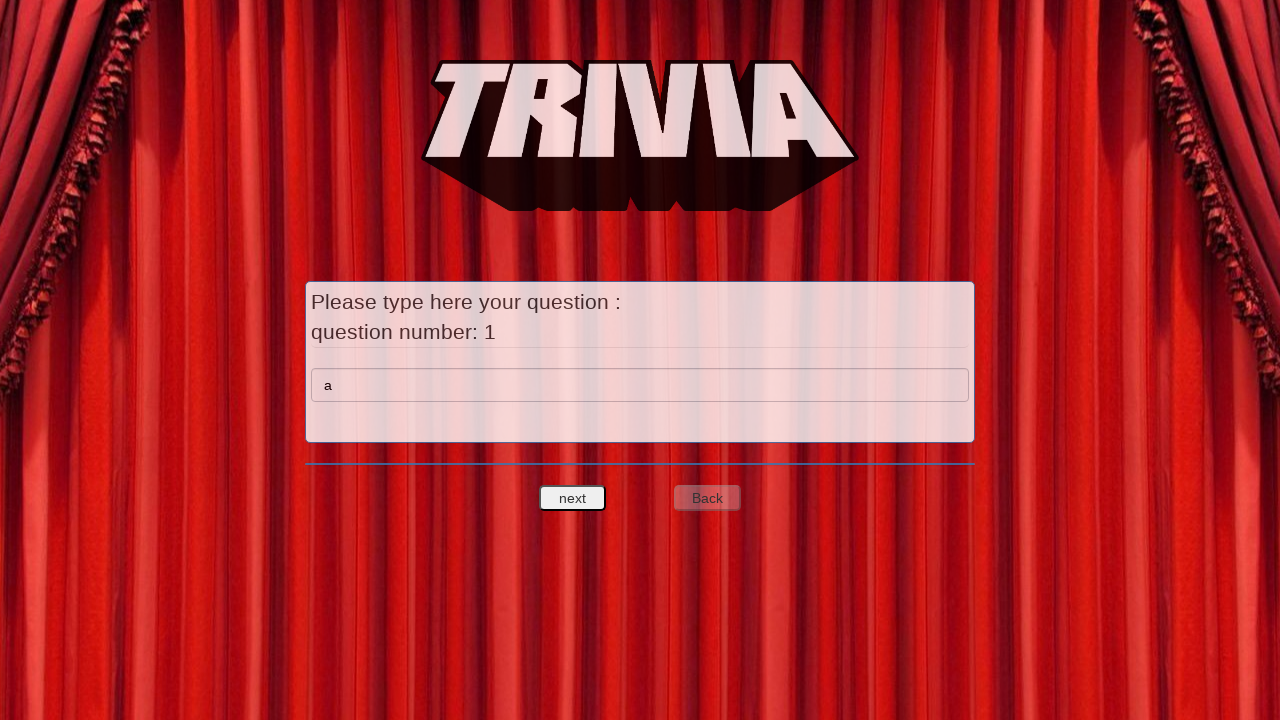

Clicked next button to proceed to answers for Question 1 at (573, 498) on #nextquest
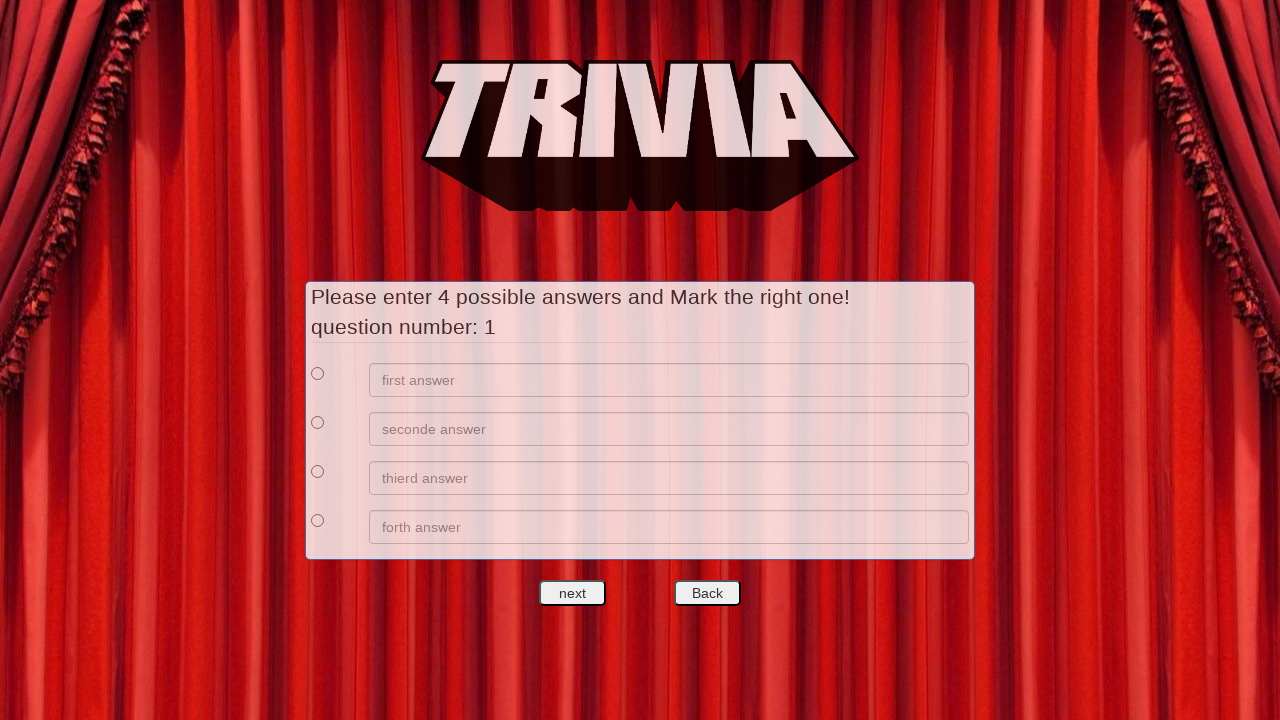

Filled answer 1 with 'a' on xpath=//*[@id='answers']/div[1]/div[2]/input
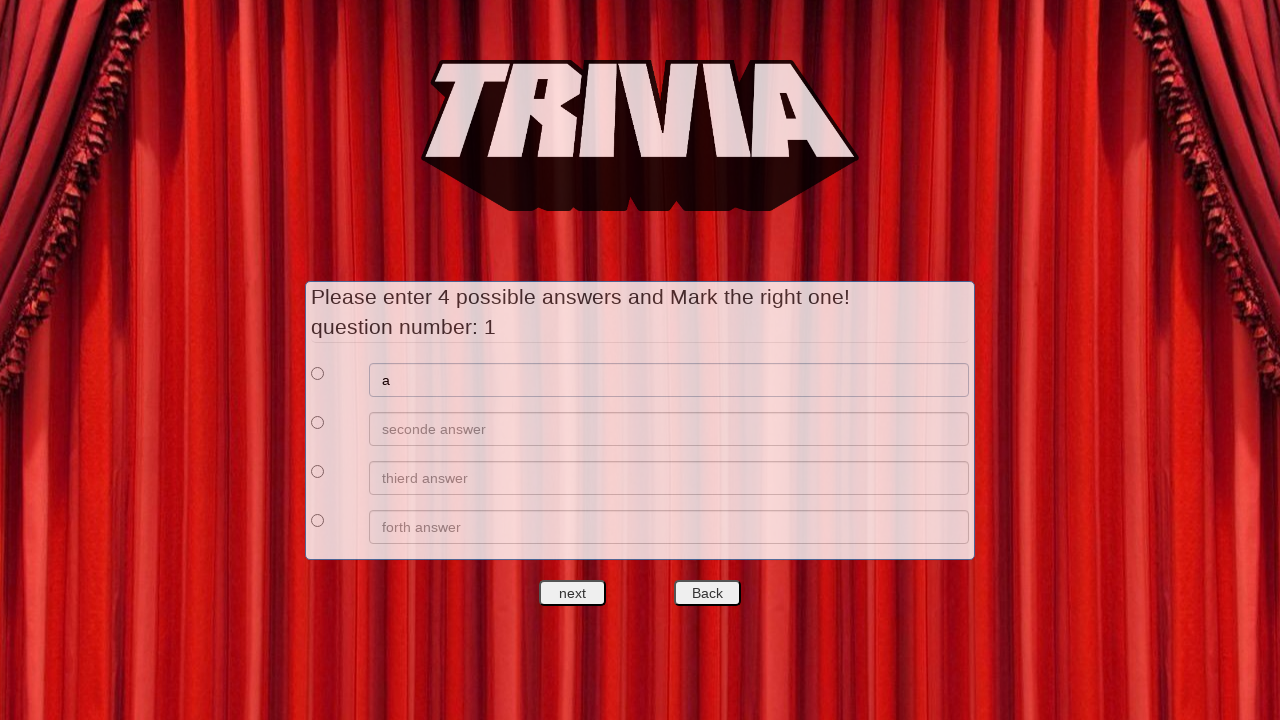

Filled answer 2 with 'b' on xpath=//*[@id='answers']/div[2]/div[2]/input
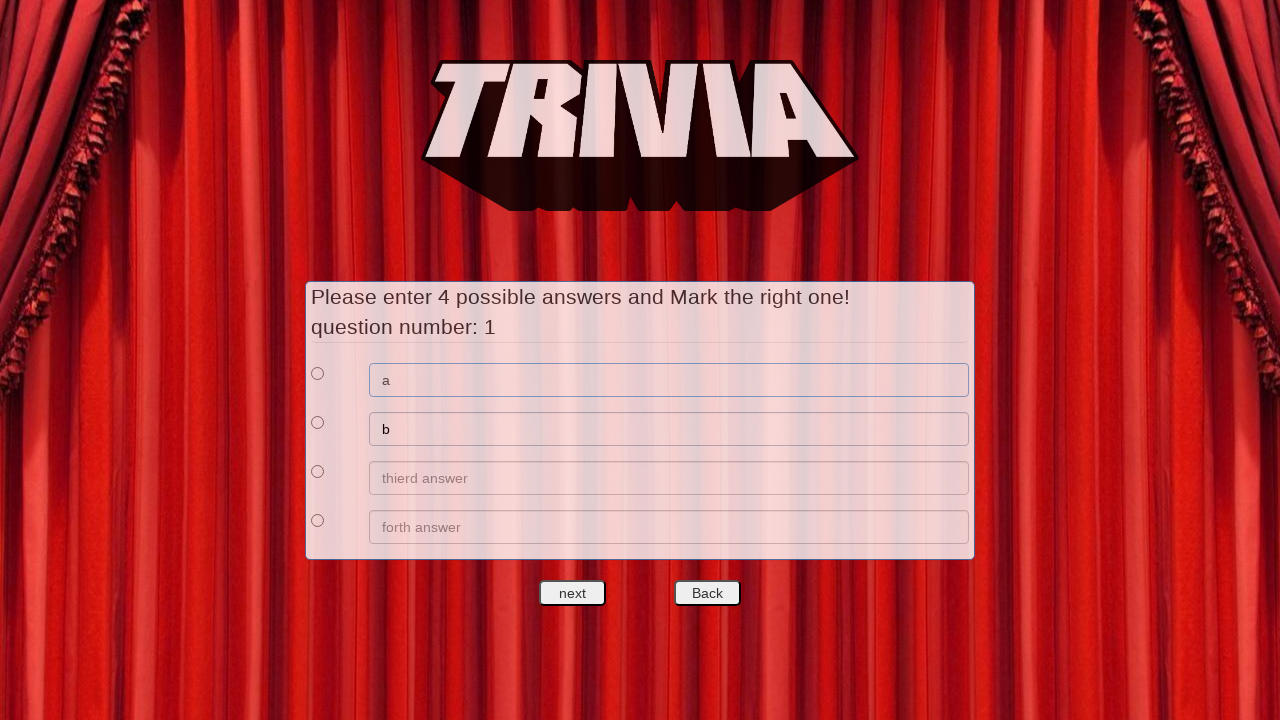

Filled answer 3 with 'c' on xpath=//*[@id='answers']/div[3]/div[2]/input
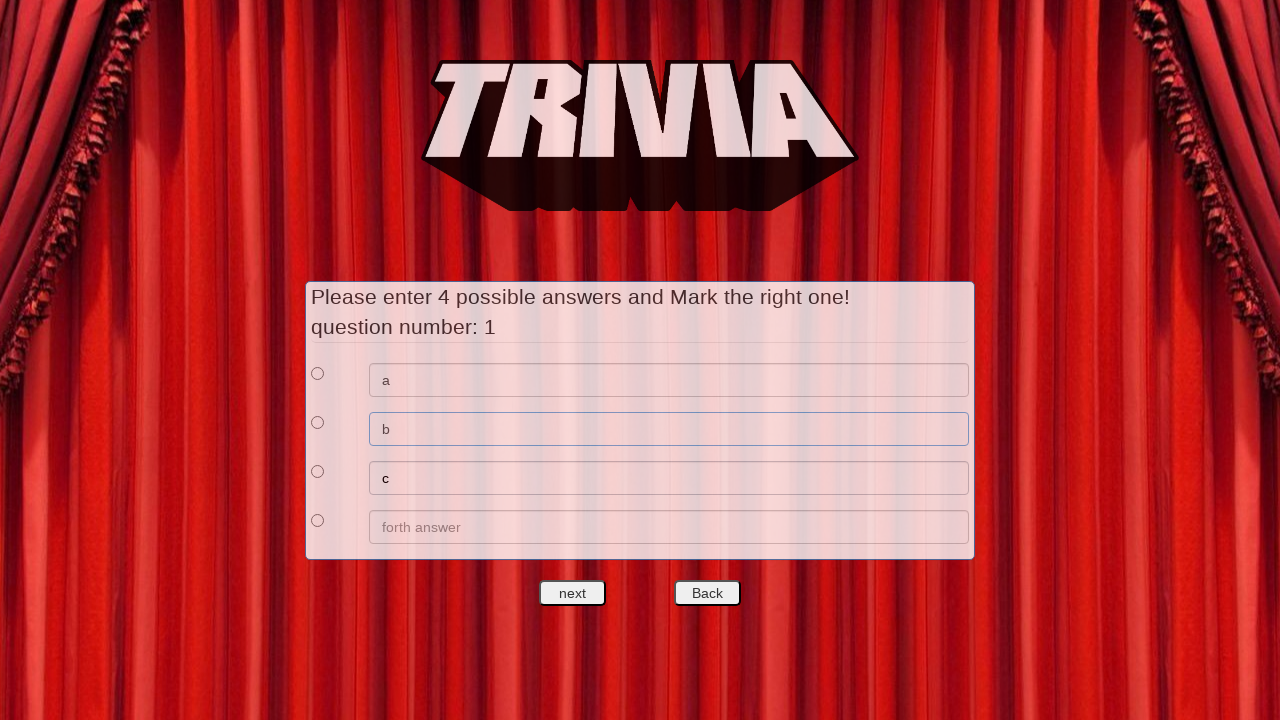

Filled answer 4 with 'd' on xpath=//*[@id='answers']/div[4]/div[2]/input
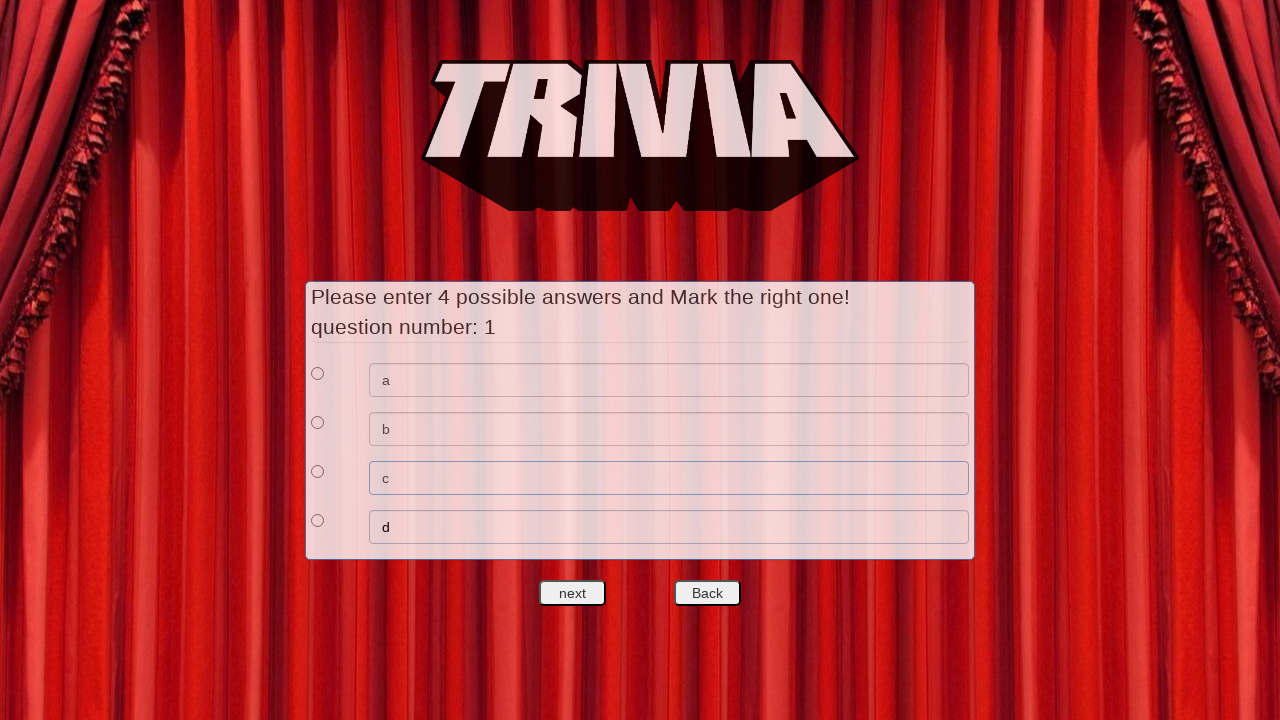

Selected answer 1 as correct at (318, 373) on xpath=//*[@id='answers']/div[1]/div[1]/input
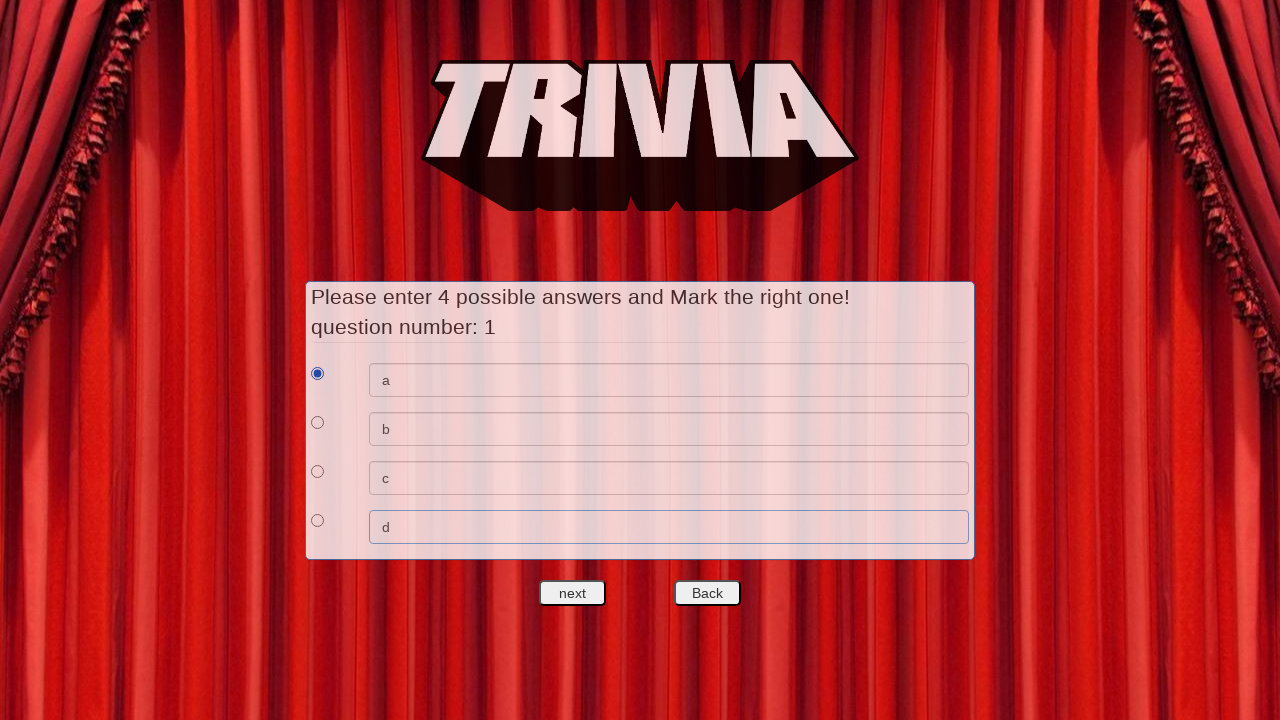

Clicked next button to proceed to Question 2 at (573, 593) on #nextquest
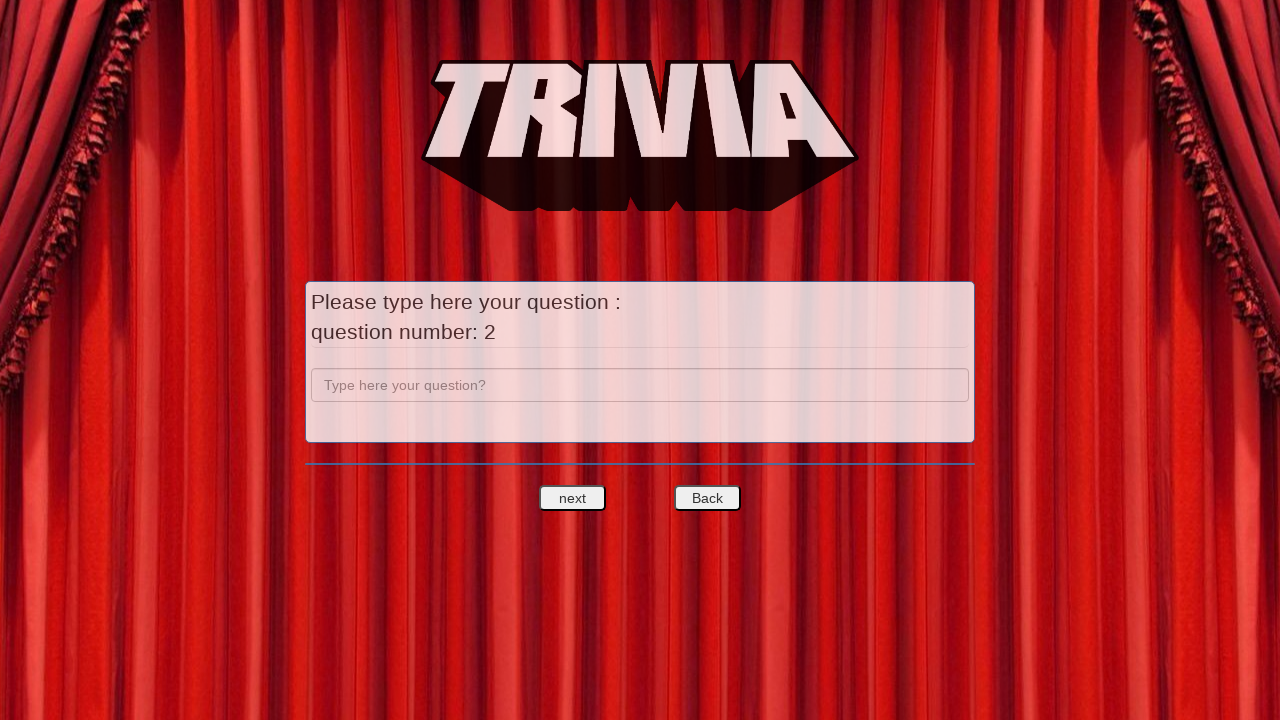

Filled question field with 'b' for Question 2 on input[name='question']
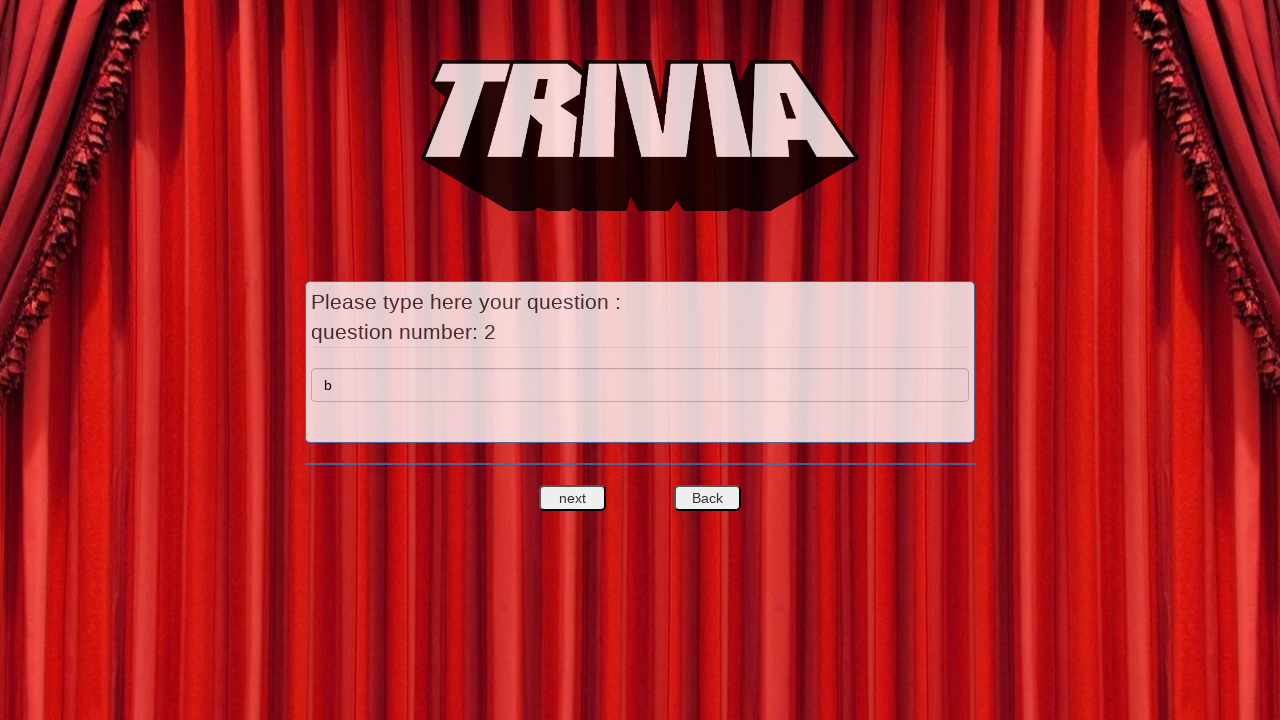

Clicked next button to proceed to answers for Question 2 at (573, 498) on #nextquest
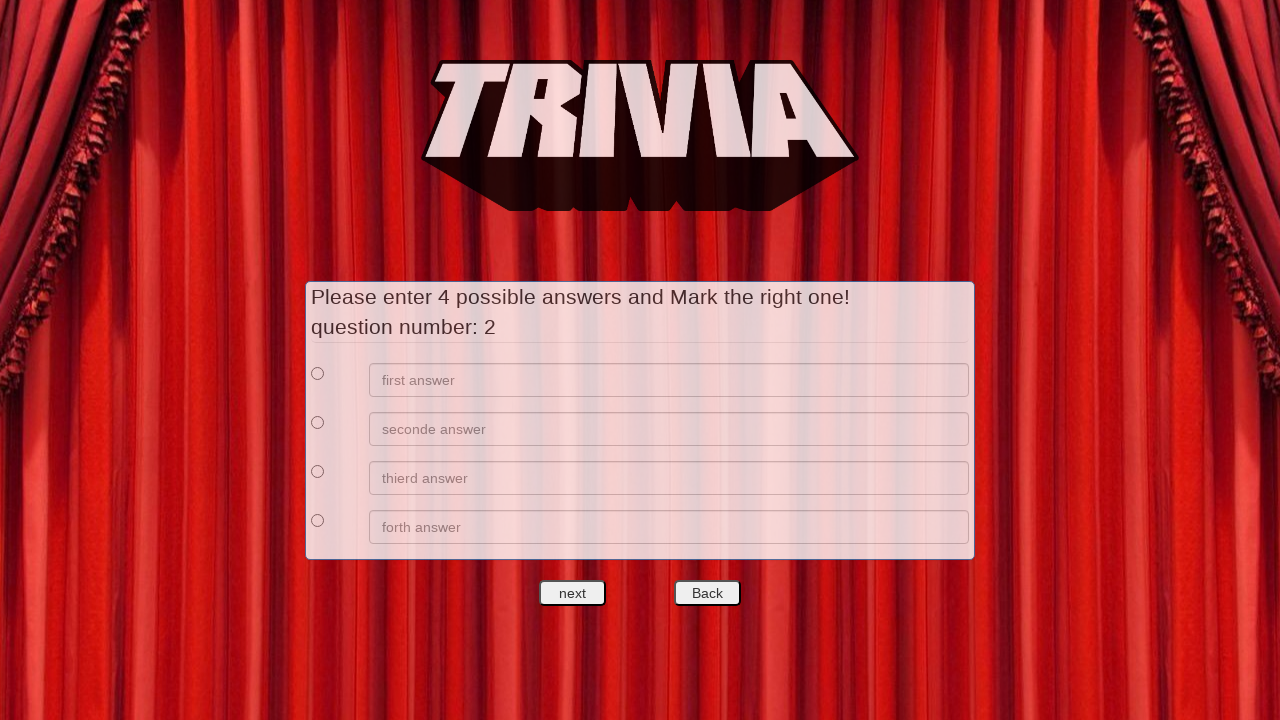

Filled answer 1 with 'e' on xpath=//*[@id='answers']/div[1]/div[2]/input
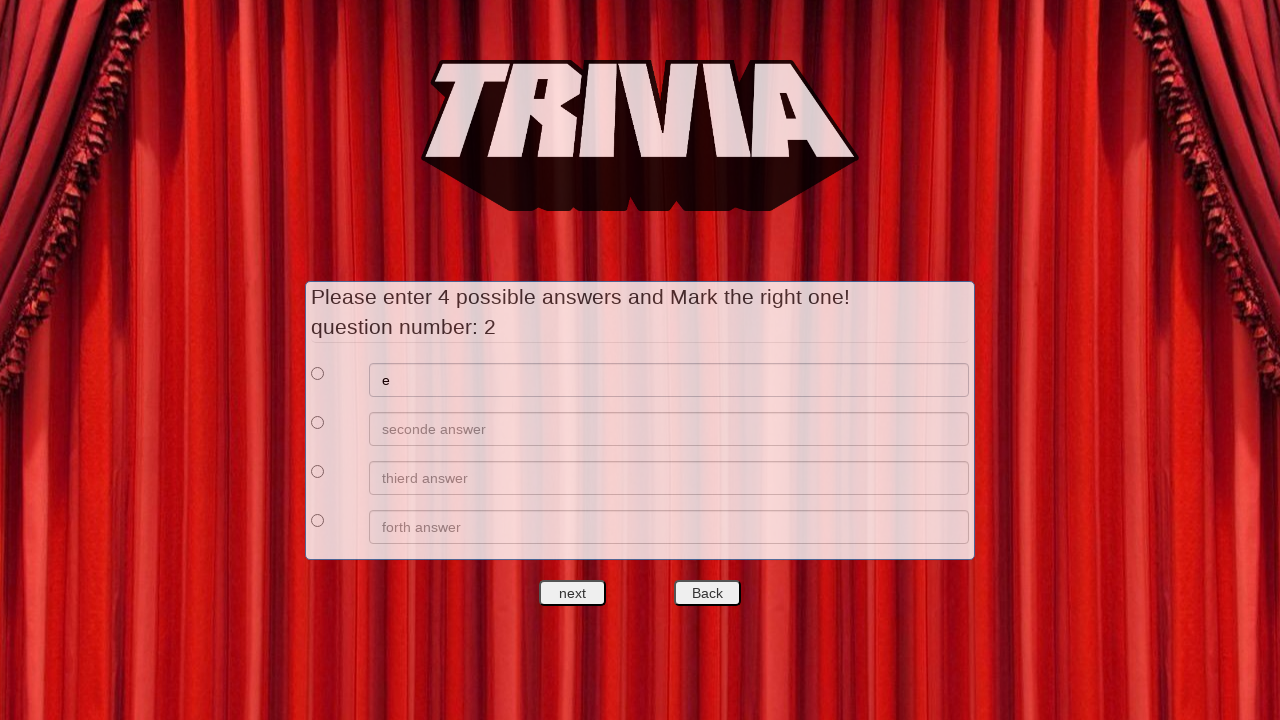

Filled answer 2 with 'f' on xpath=//*[@id='answers']/div[2]/div[2]/input
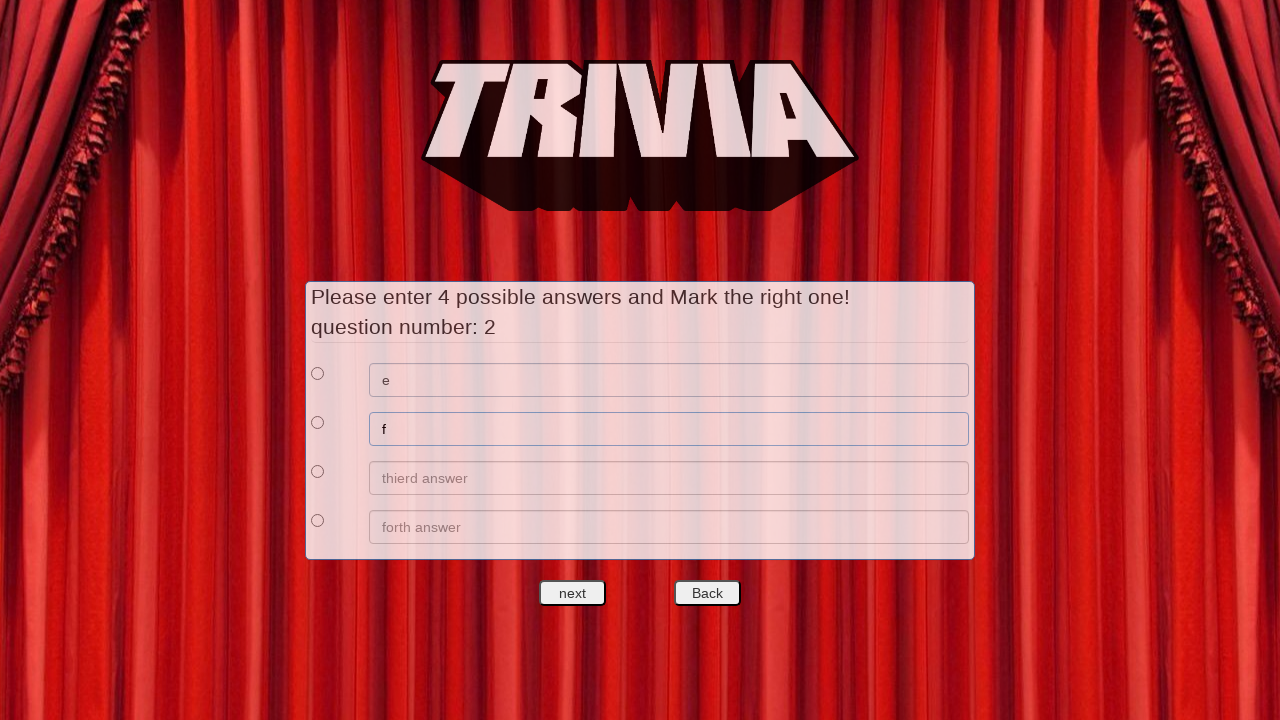

Filled answer 3 with 'g' on xpath=//*[@id='answers']/div[3]/div[2]/input
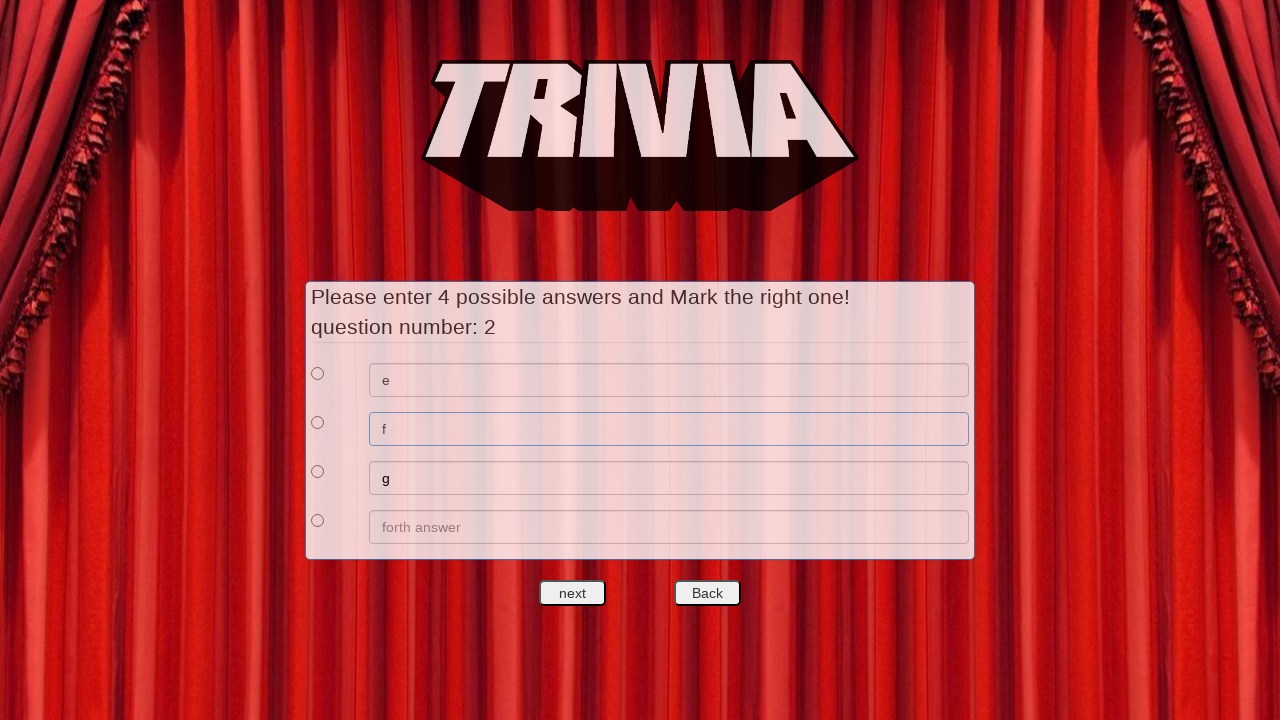

Filled answer 4 with 'h' on xpath=//*[@id='answers']/div[4]/div[2]/input
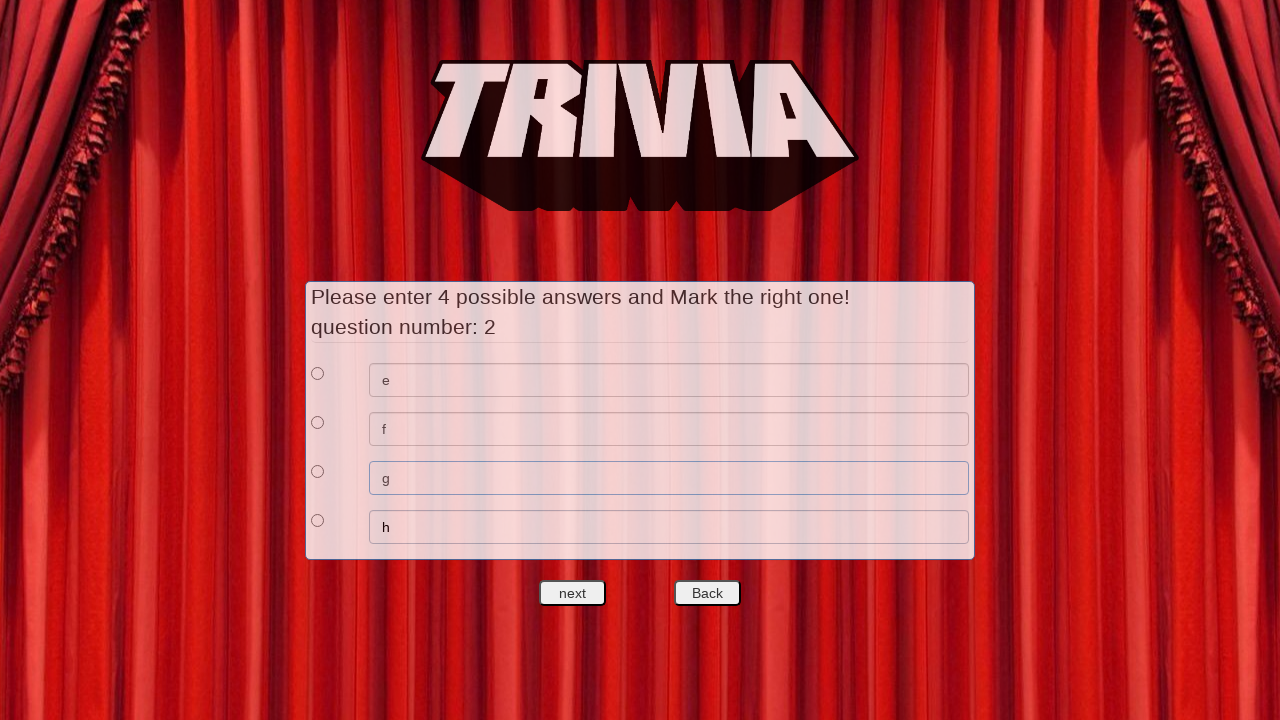

Selected answer 1 as correct for Question 2 at (318, 373) on xpath=//*[@id='answers']/div[1]/div[1]/input
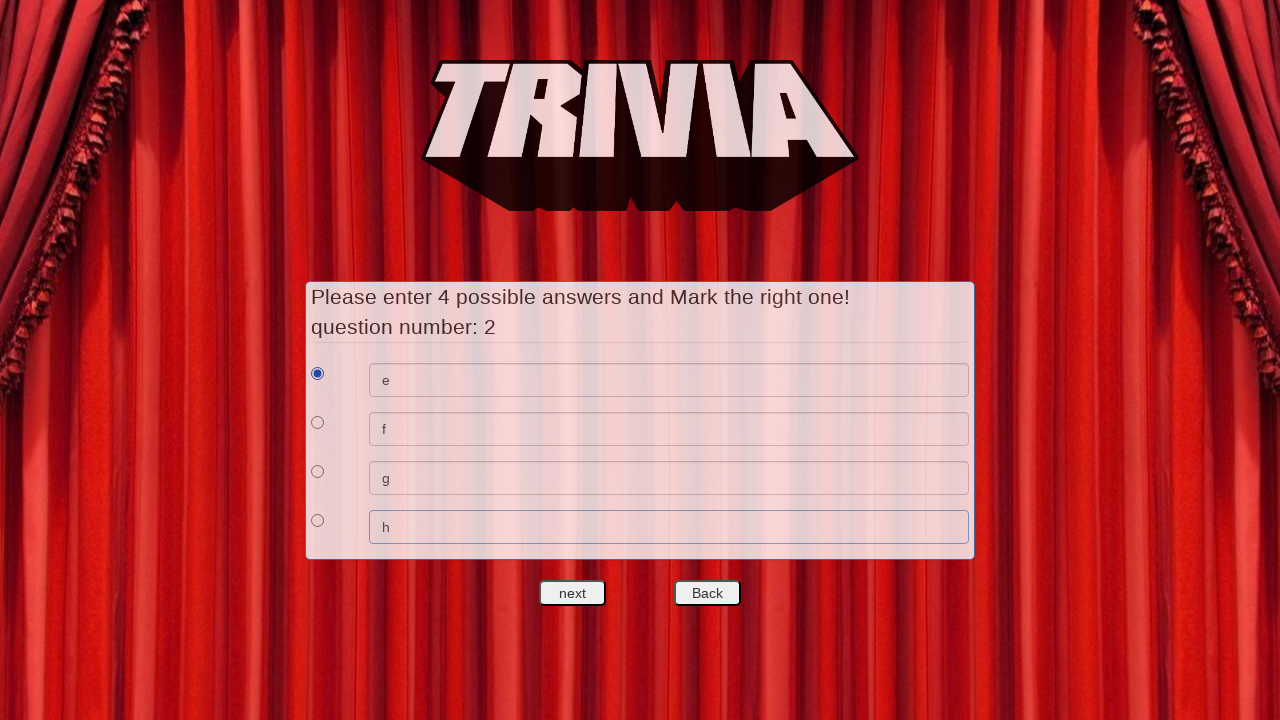

Clicked next button to proceed to Question 3 at (573, 593) on #nextquest
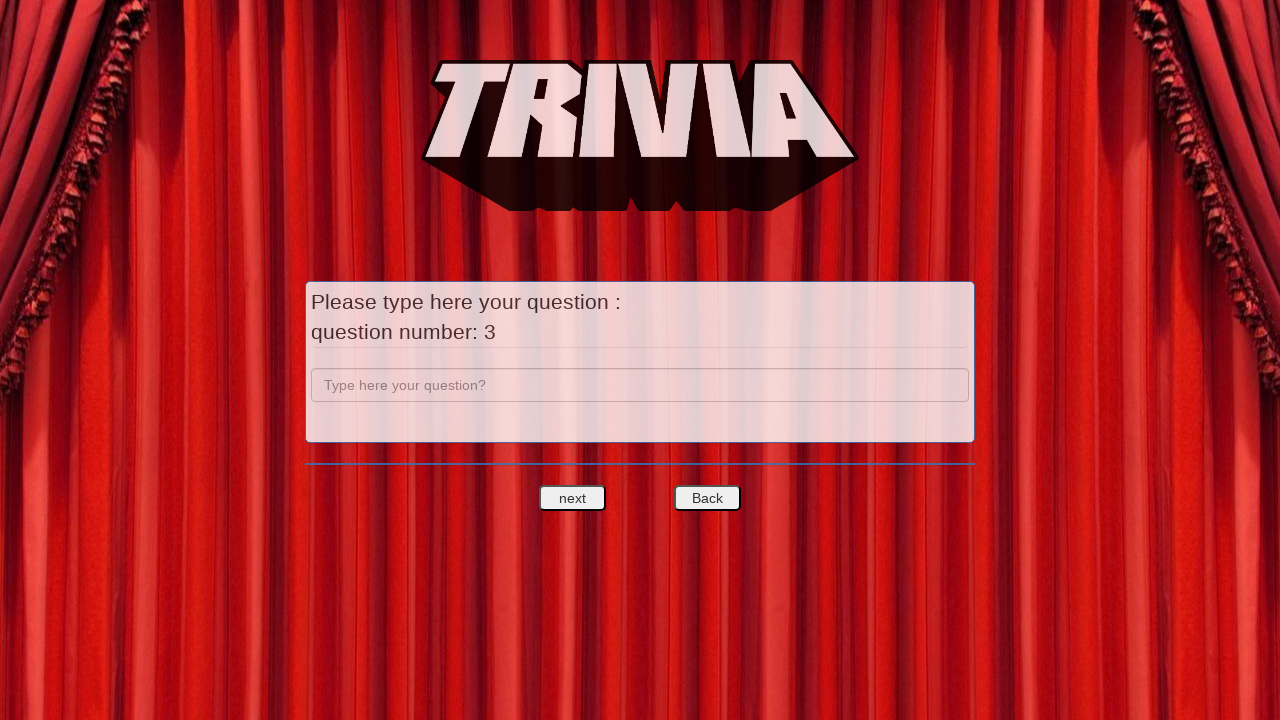

Filled question field with 'c' for Question 3 on input[name='question']
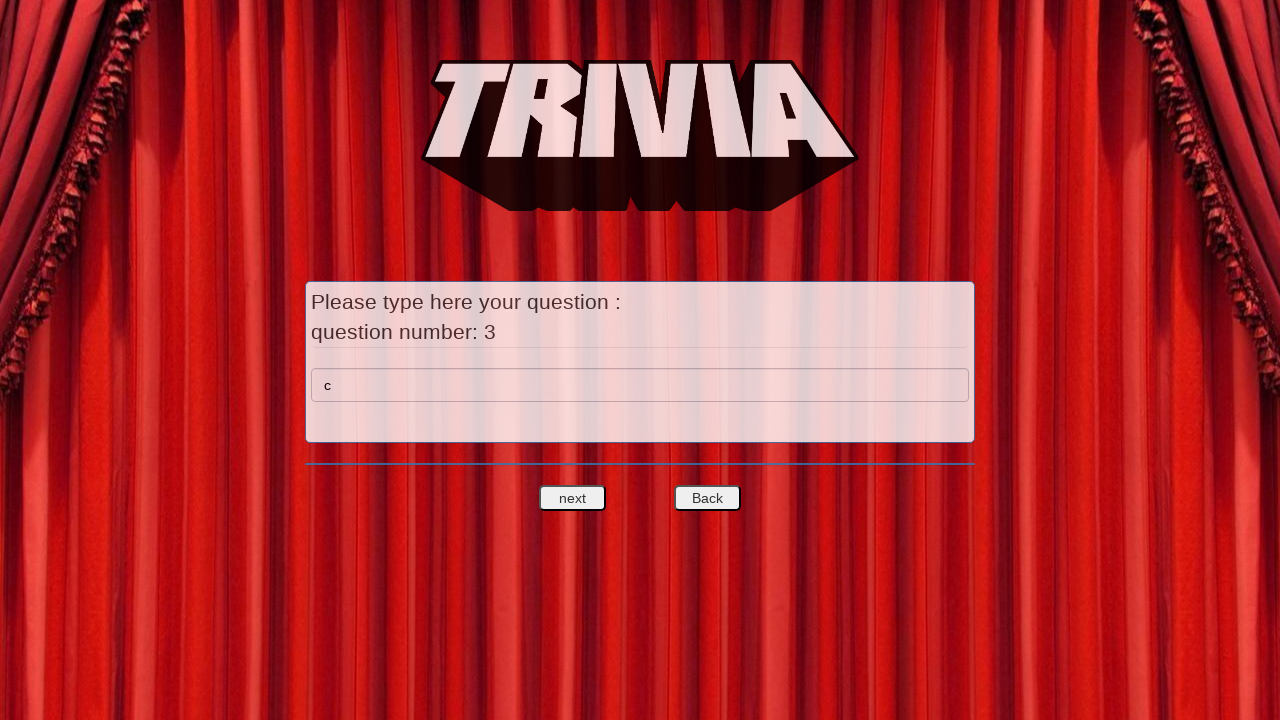

Clicked next button to proceed to answers for Question 3 at (573, 498) on #nextquest
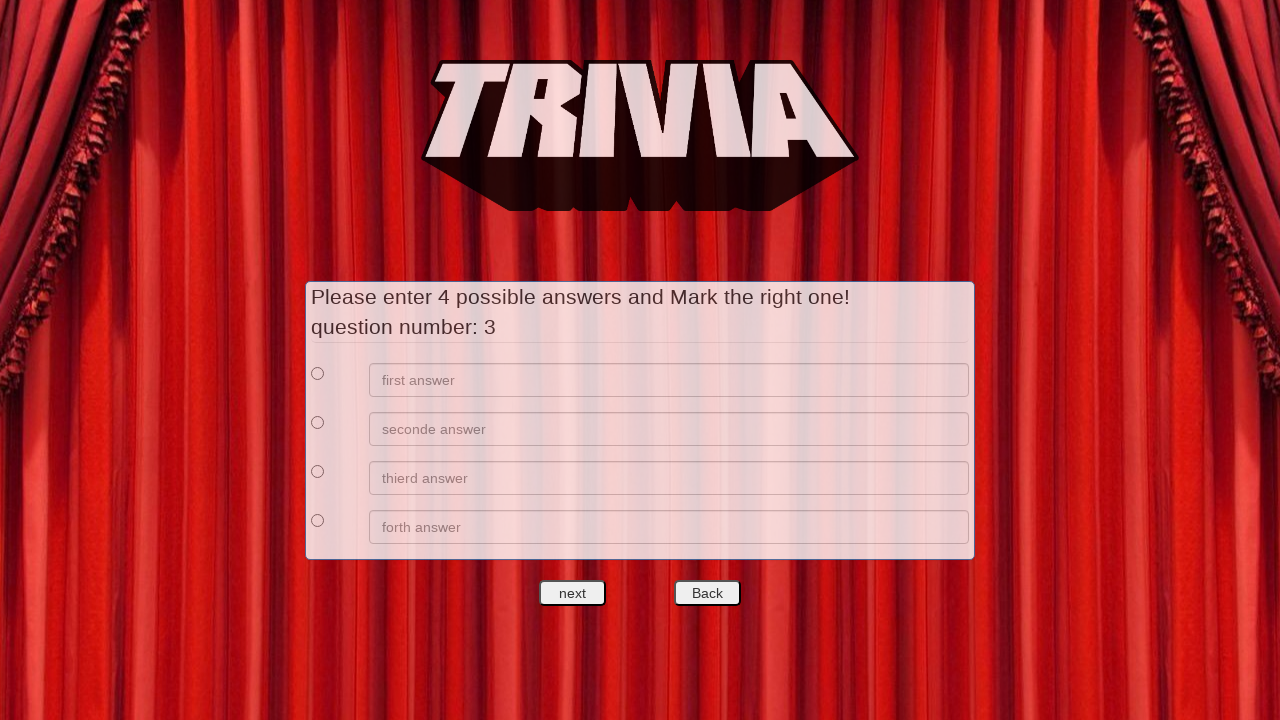

Clicked back button on Question 3 answers screen at (707, 593) on #backquest
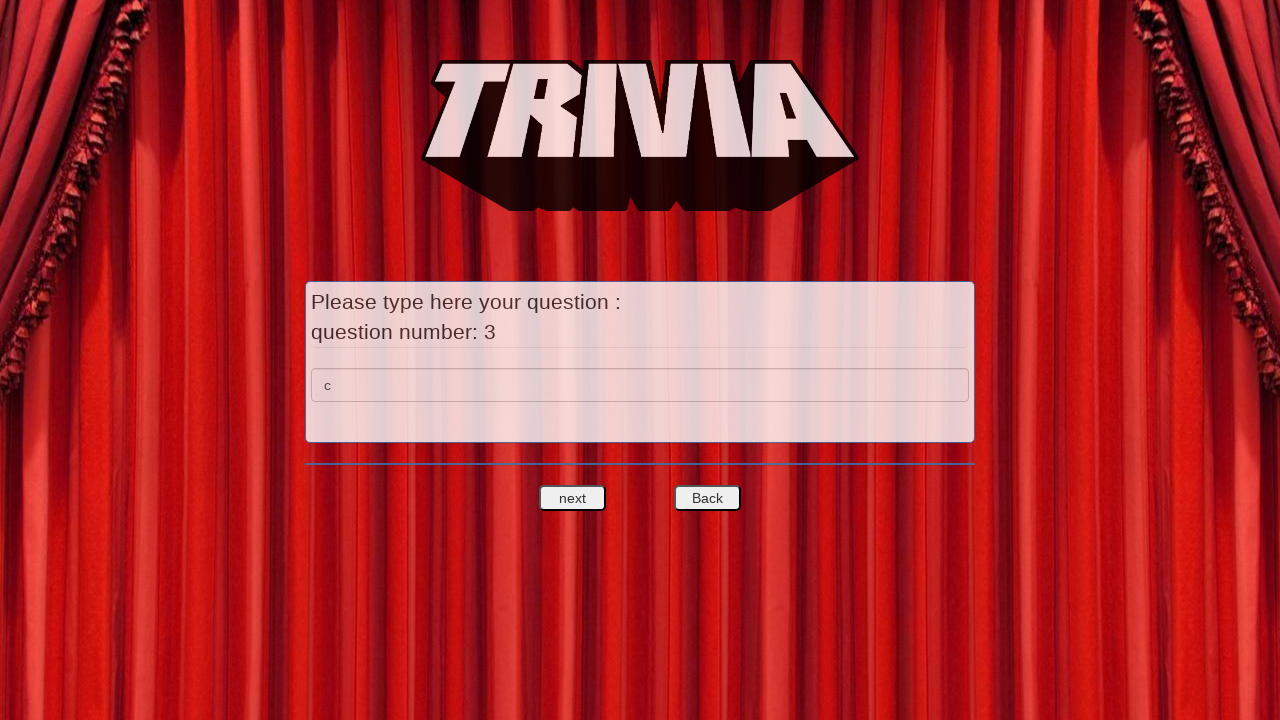

Verified that question field is displayed after clicking back button
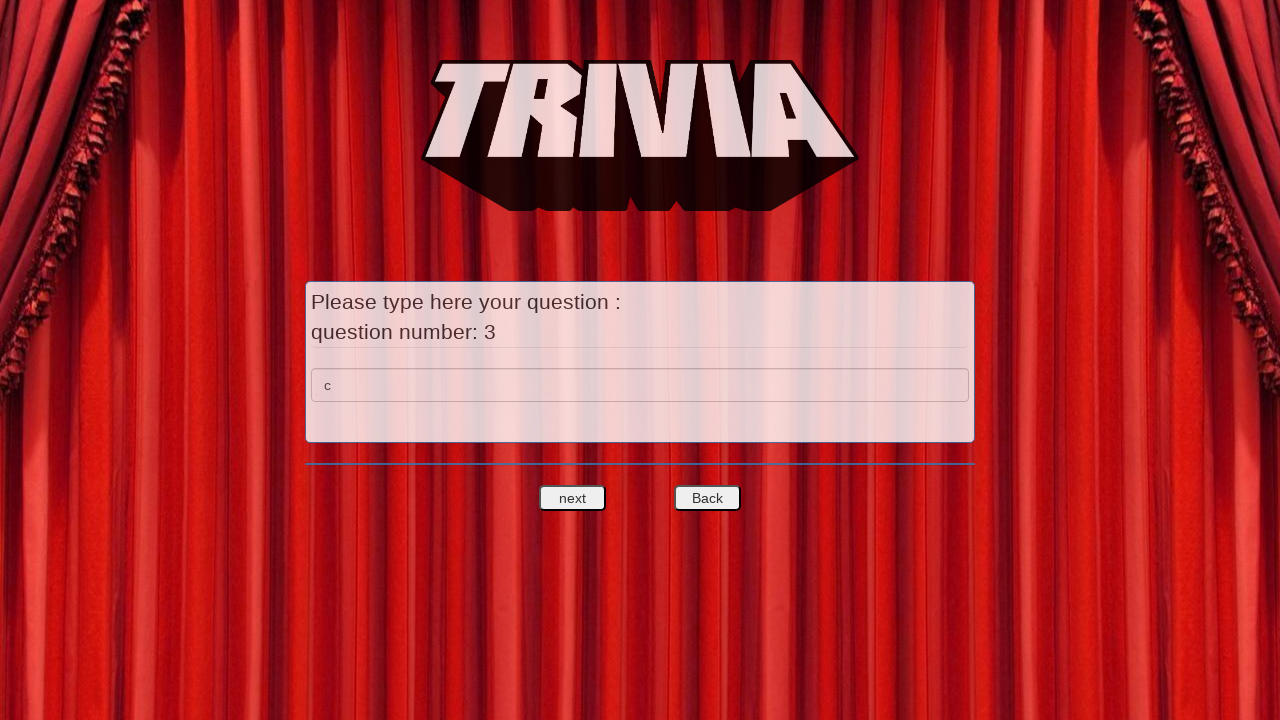

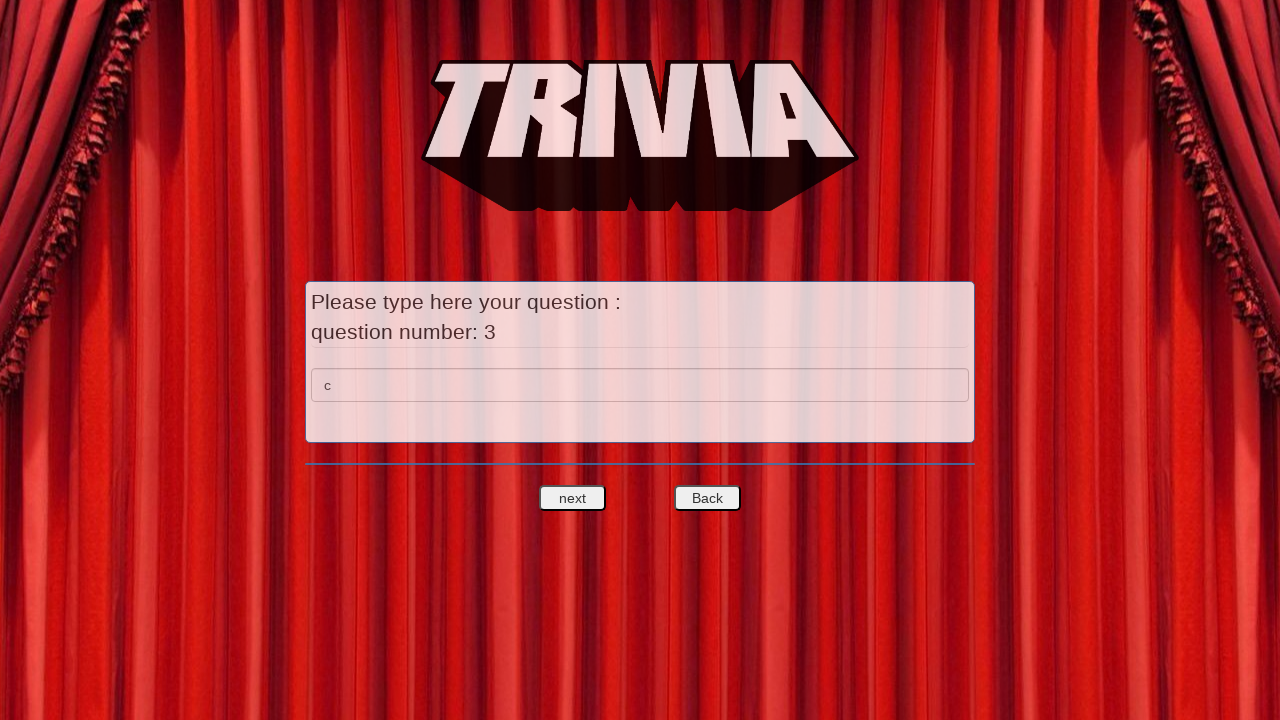